Tests username validation indicator by checking if valid/invalid username icons are displayed

Starting URL: https://id.zing.vn/v2/register

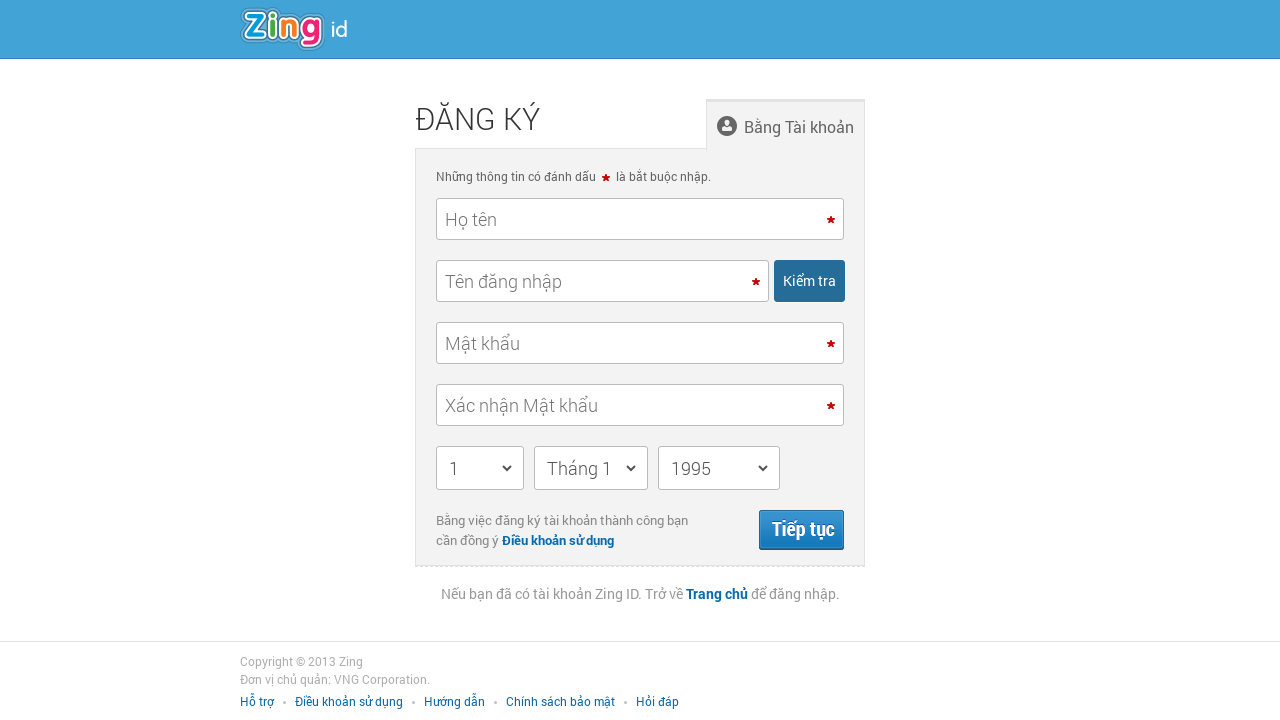

Filled full name field with 'Cong tu bot' on #regacc_fullname
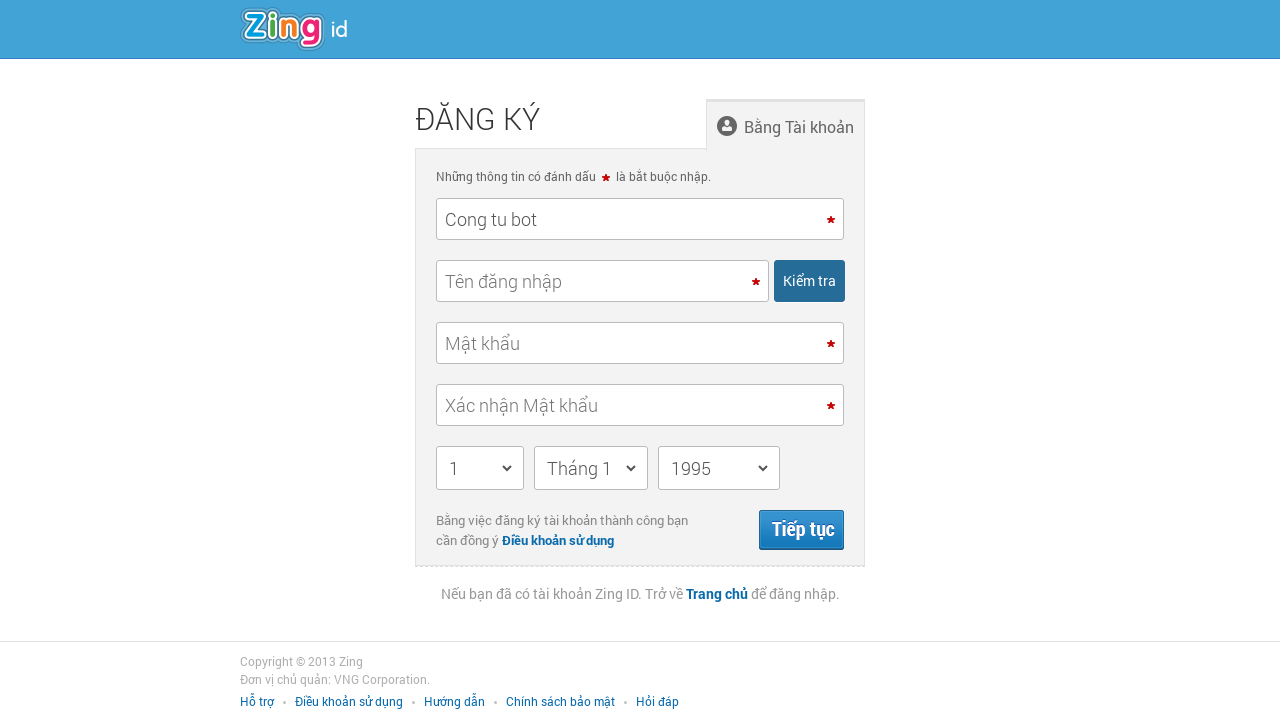

Filled username field with 'username11' on #regacc_account
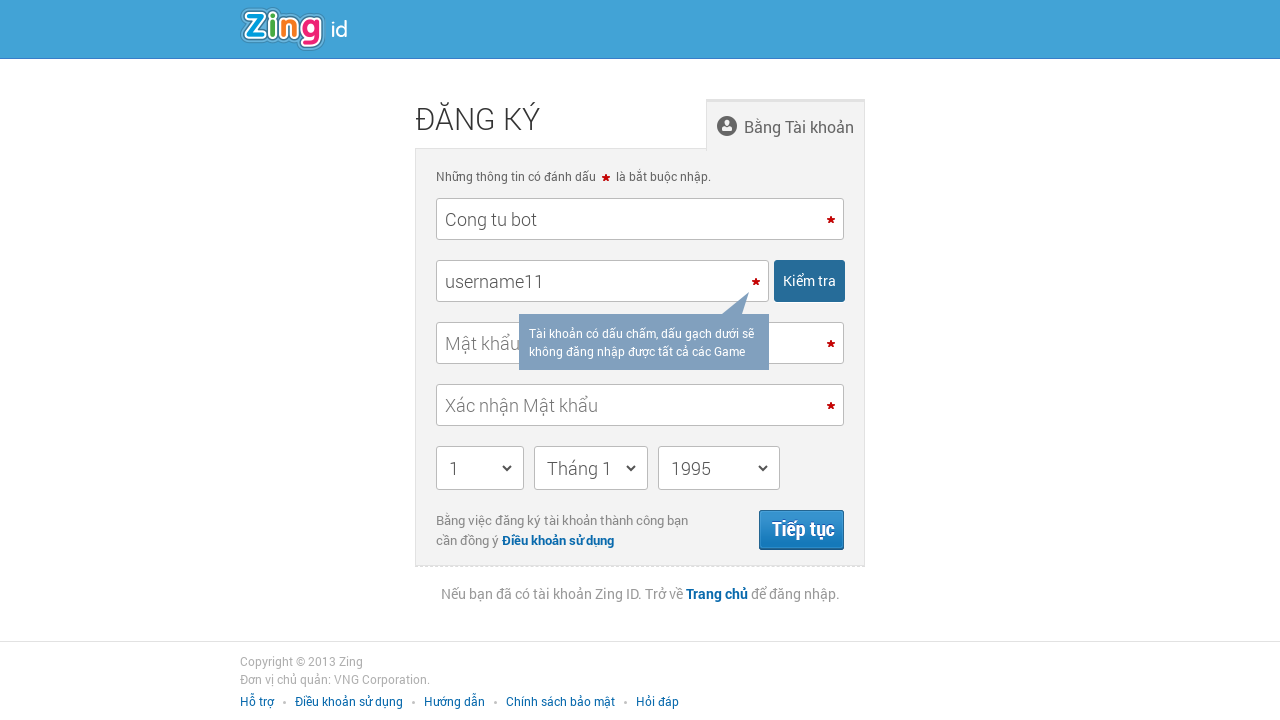

Filled password field with 'password12B3' on #regacc_pwd
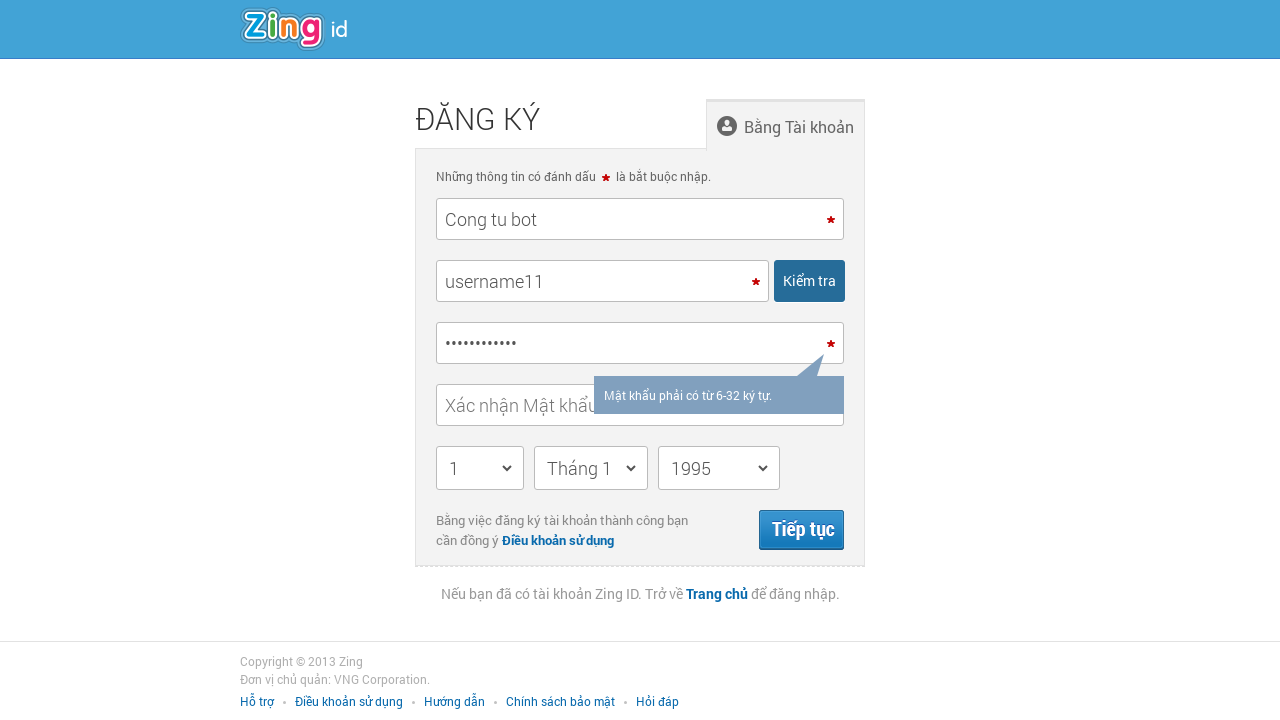

Filled confirm password field with 'password12B55' on #regacc_re_pwd
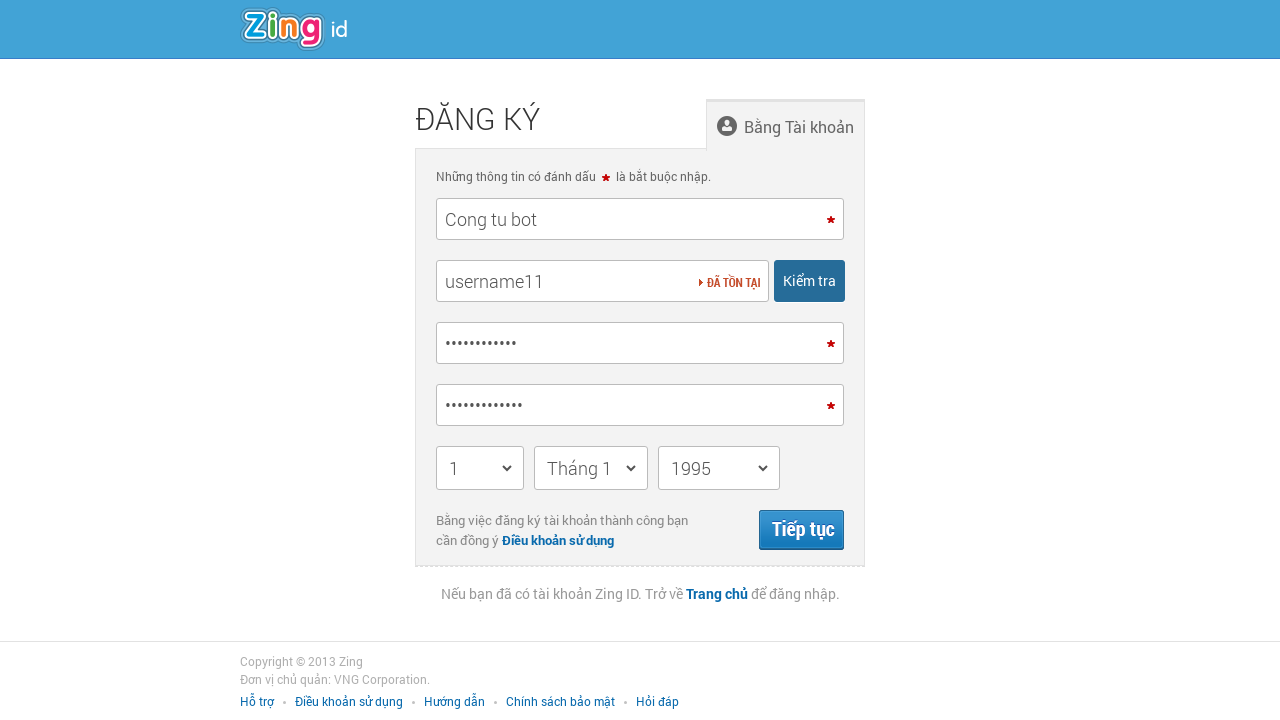

Located valid username indicator element
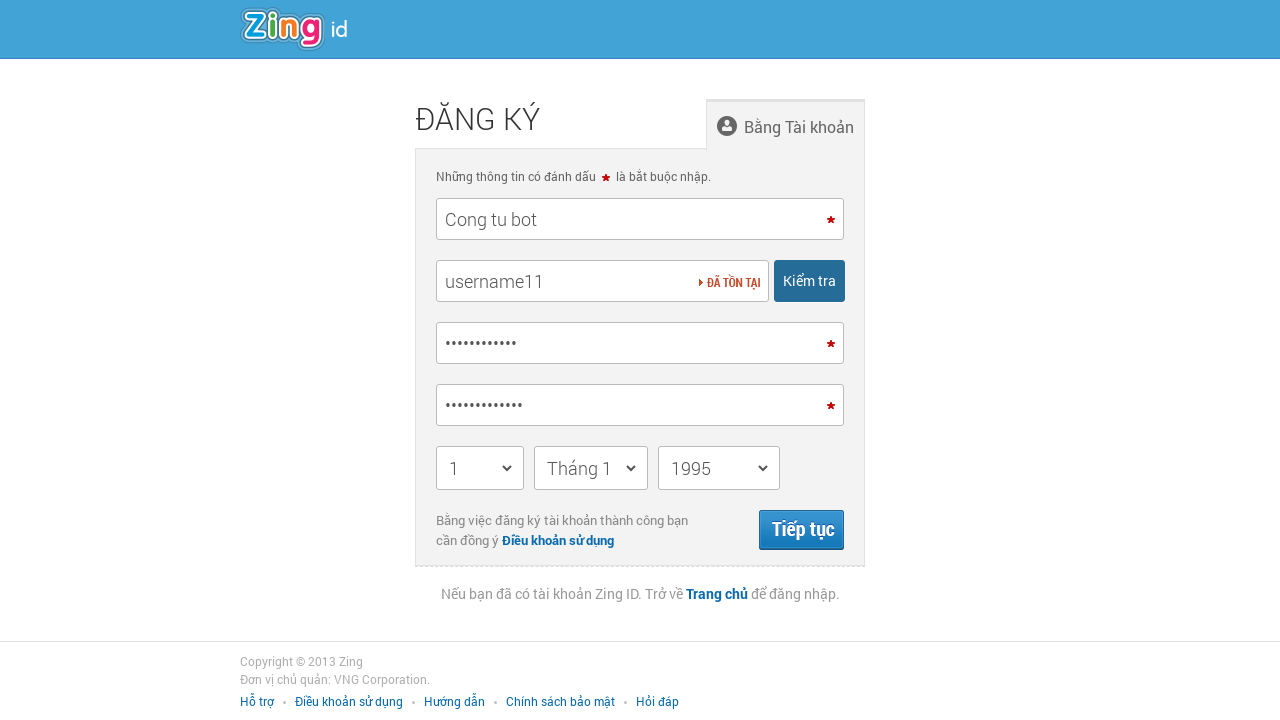

Valid username indicator is present
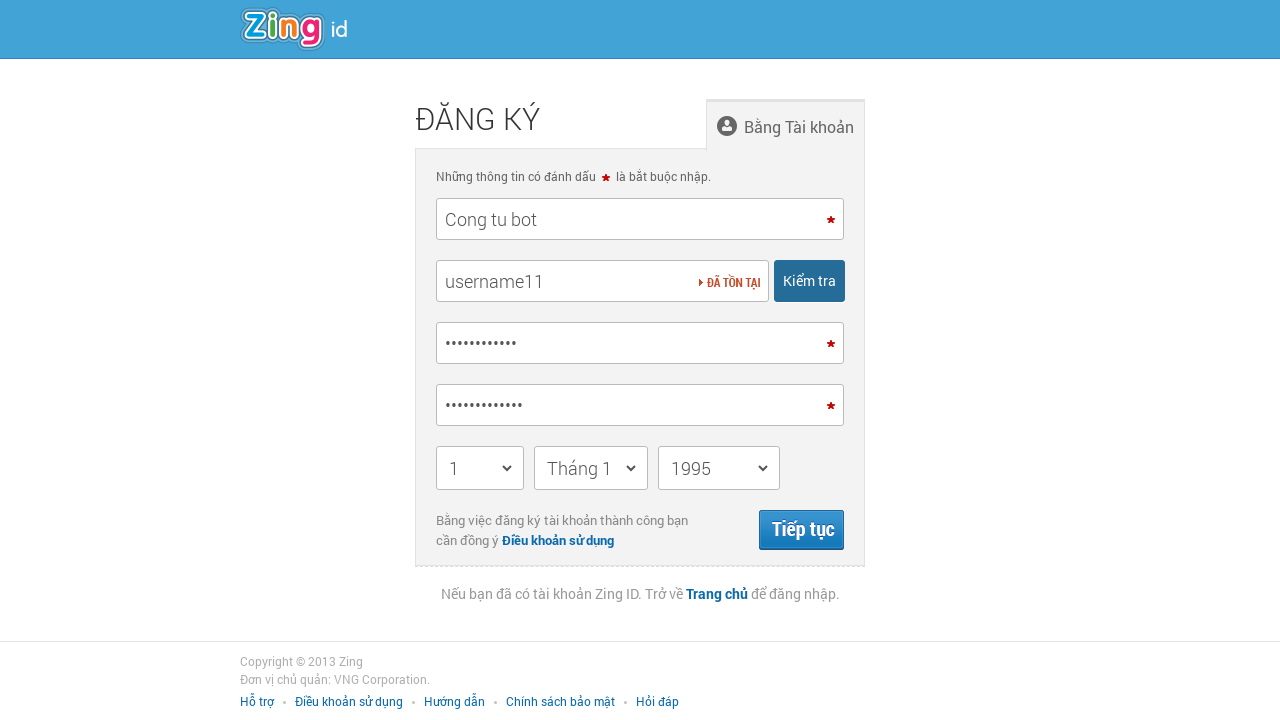

Retrieved style attribute from valid username indicator
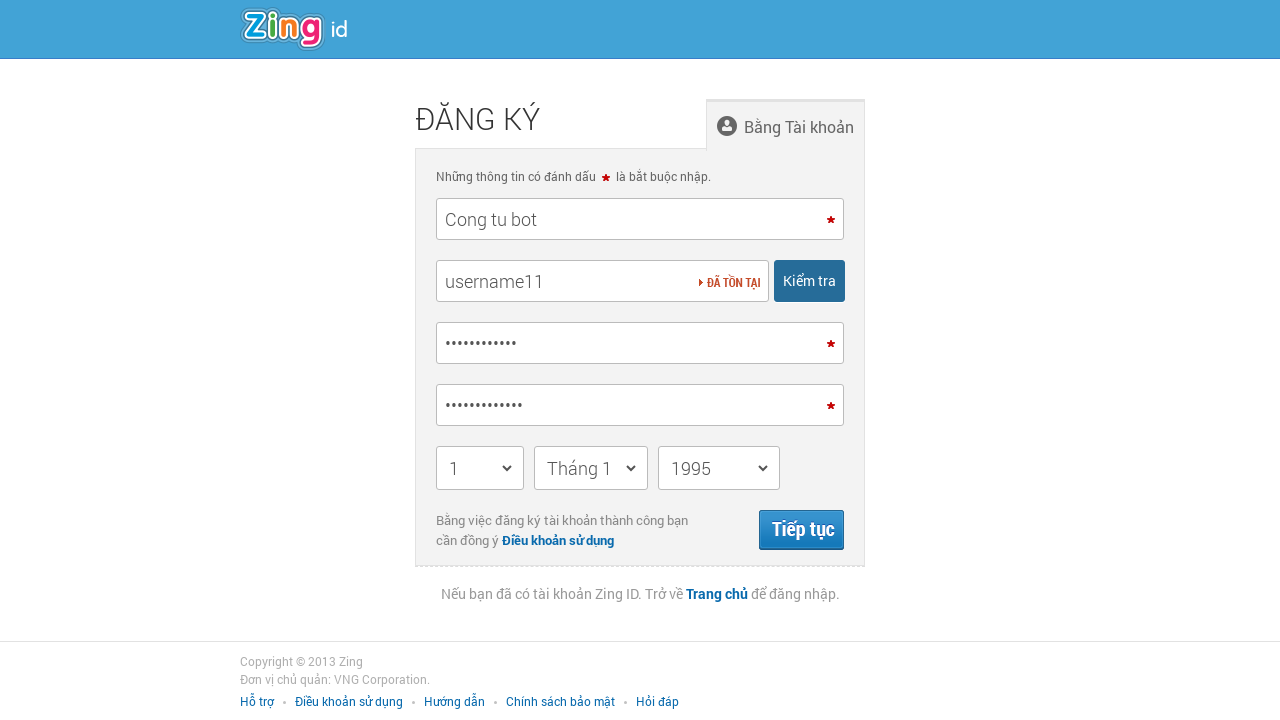

Assertion passed: style attribute is not None
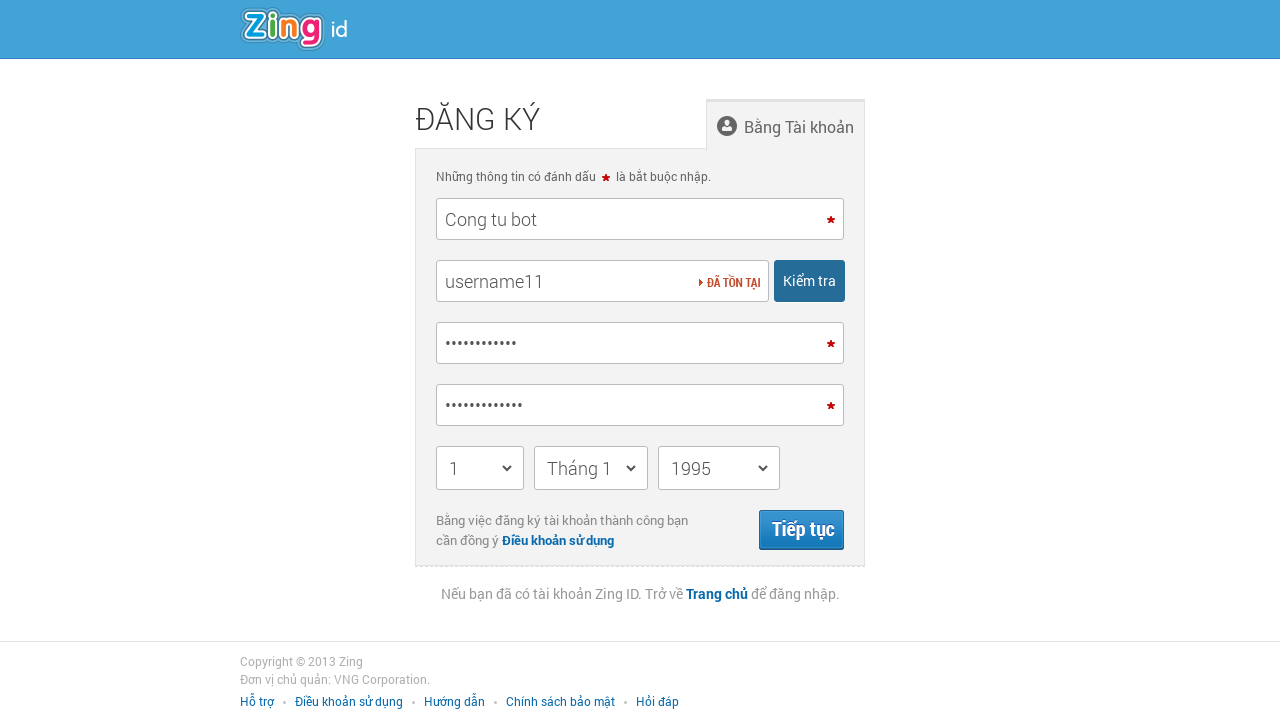

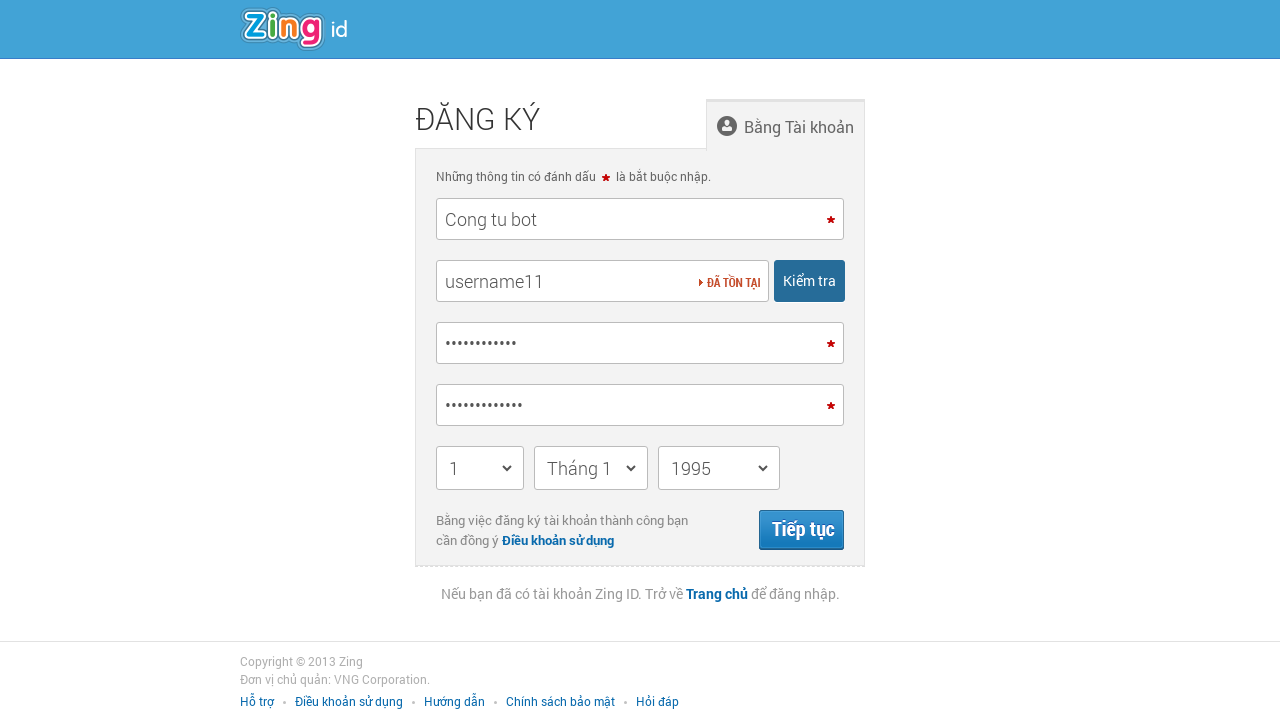